Tests Python.org search functionality by entering "pycon" in the search field, submitting the search, and verifying results are found

Starting URL: http://www.python.org

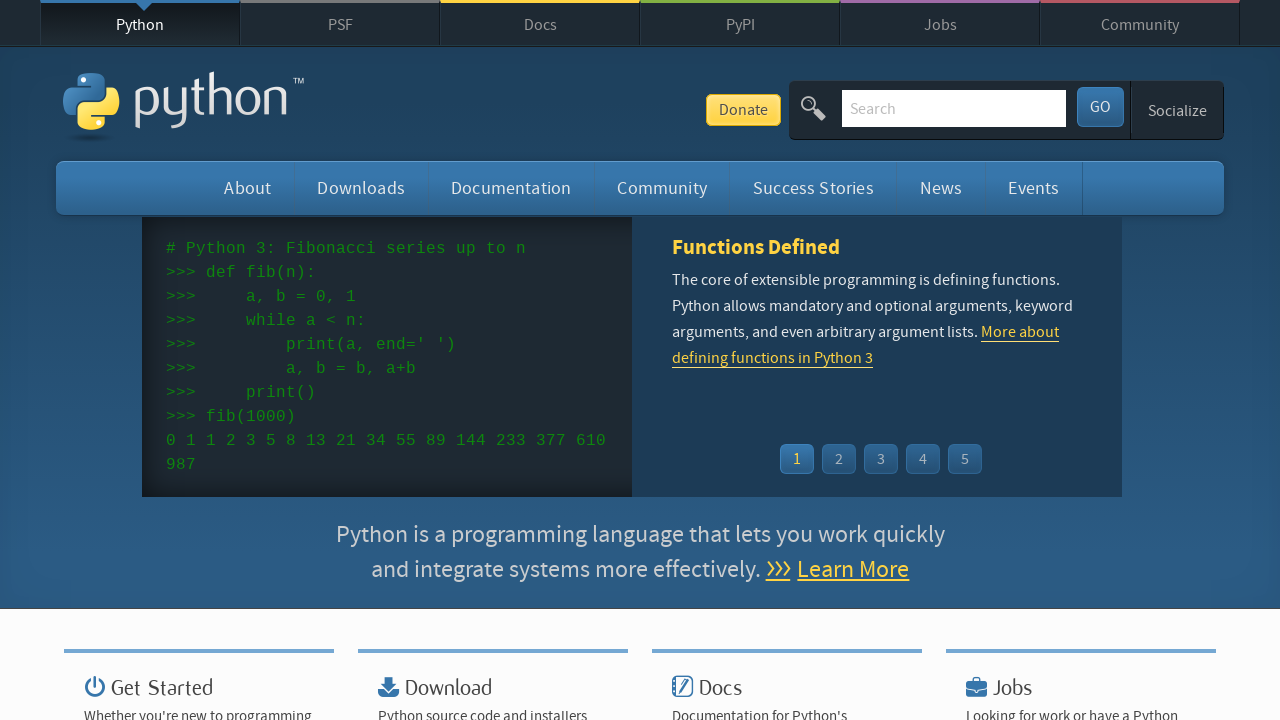

Verified page title contains 'Python'
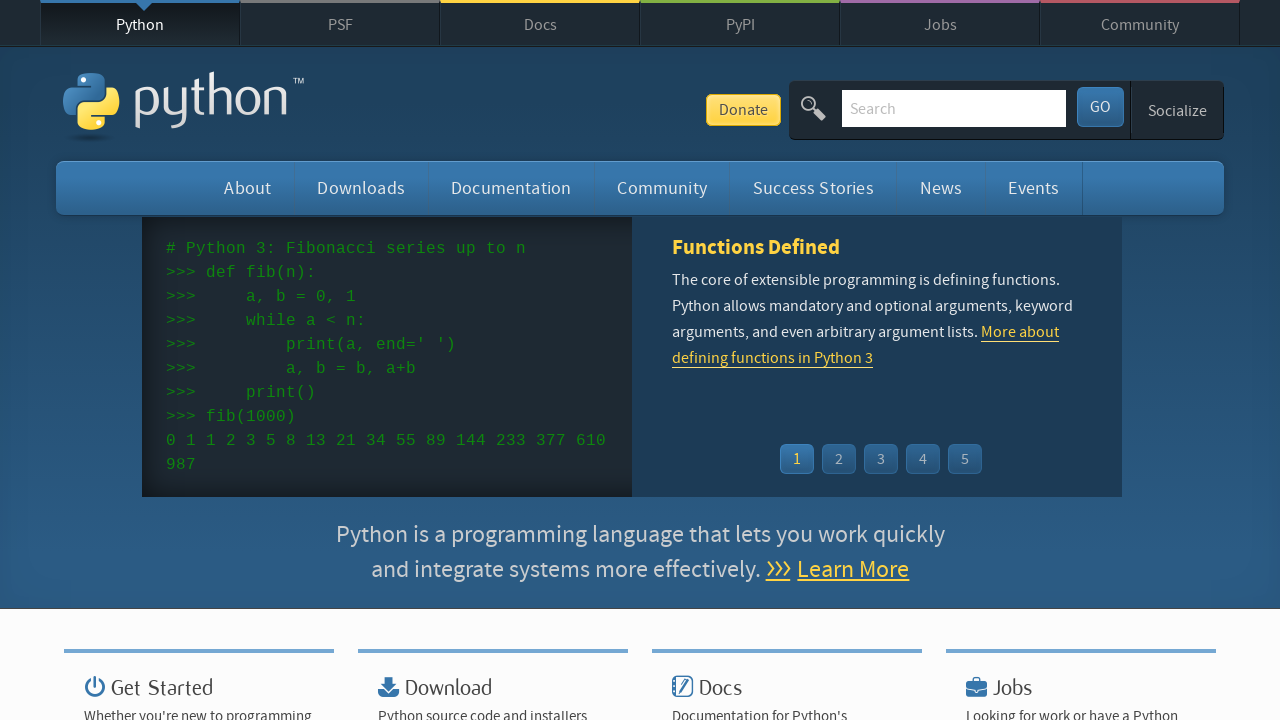

Located search box element
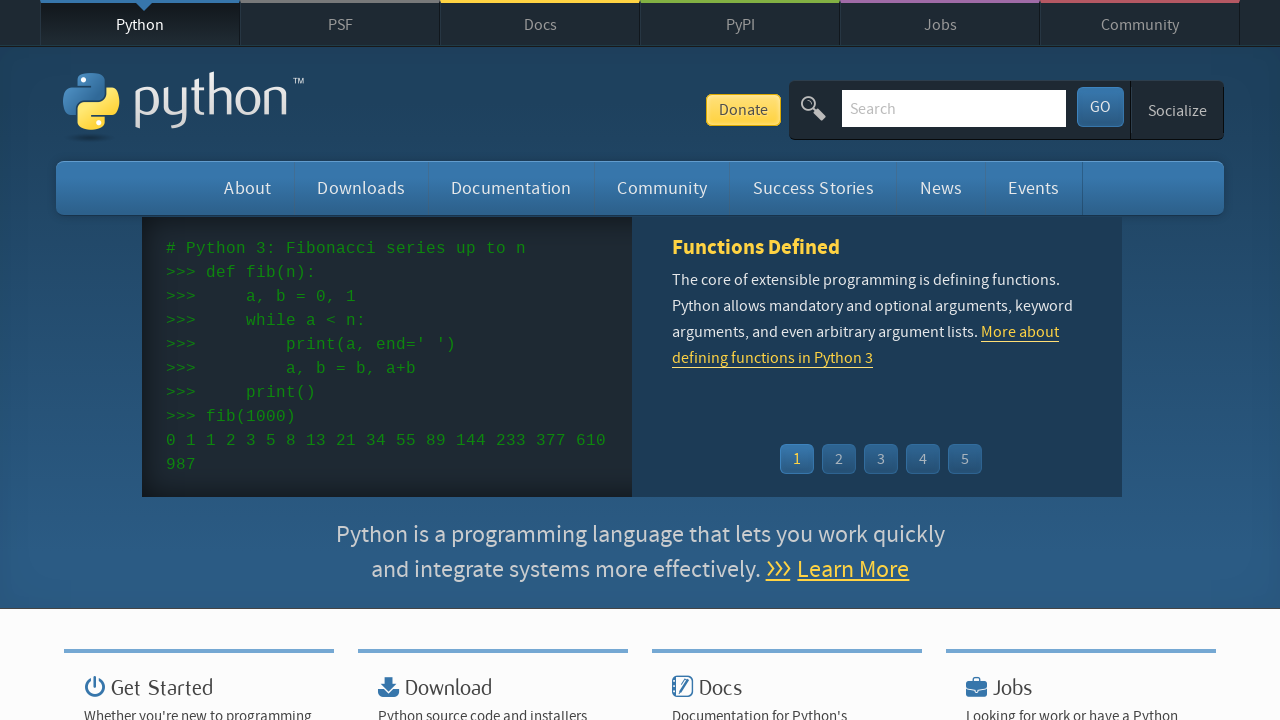

Cleared search box on input[name='q']
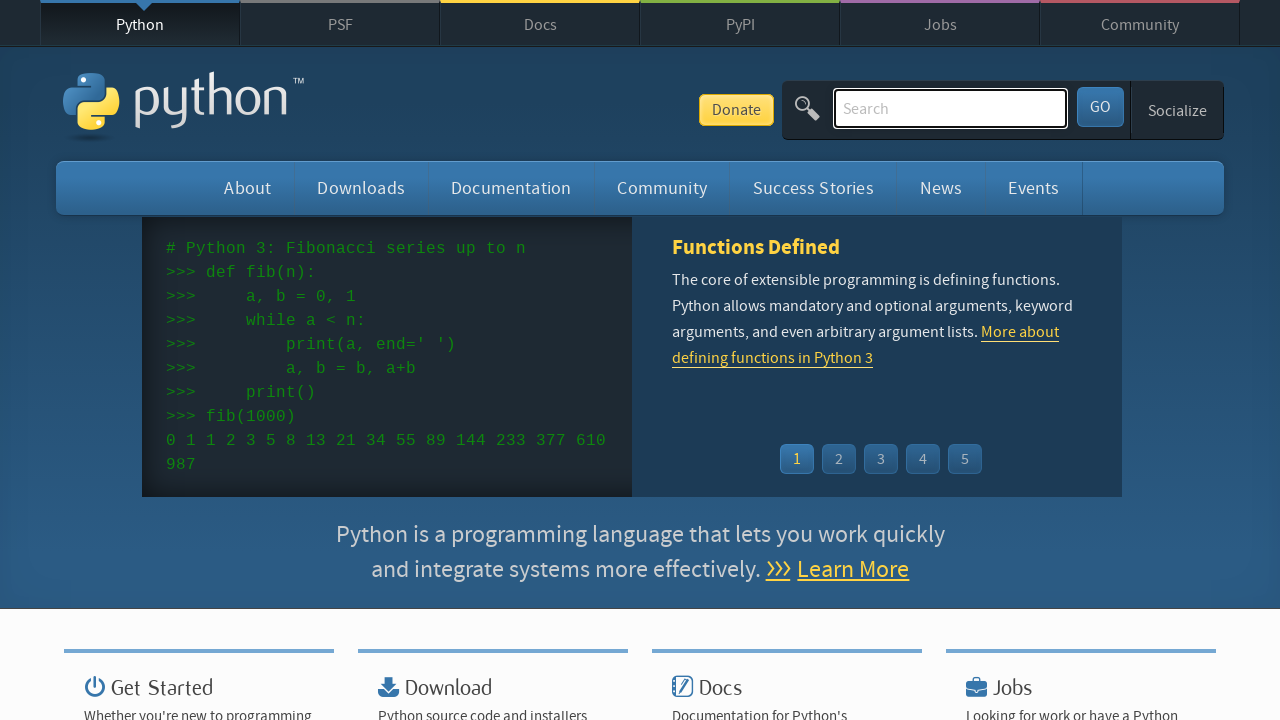

Entered 'pycon' in search field on input[name='q']
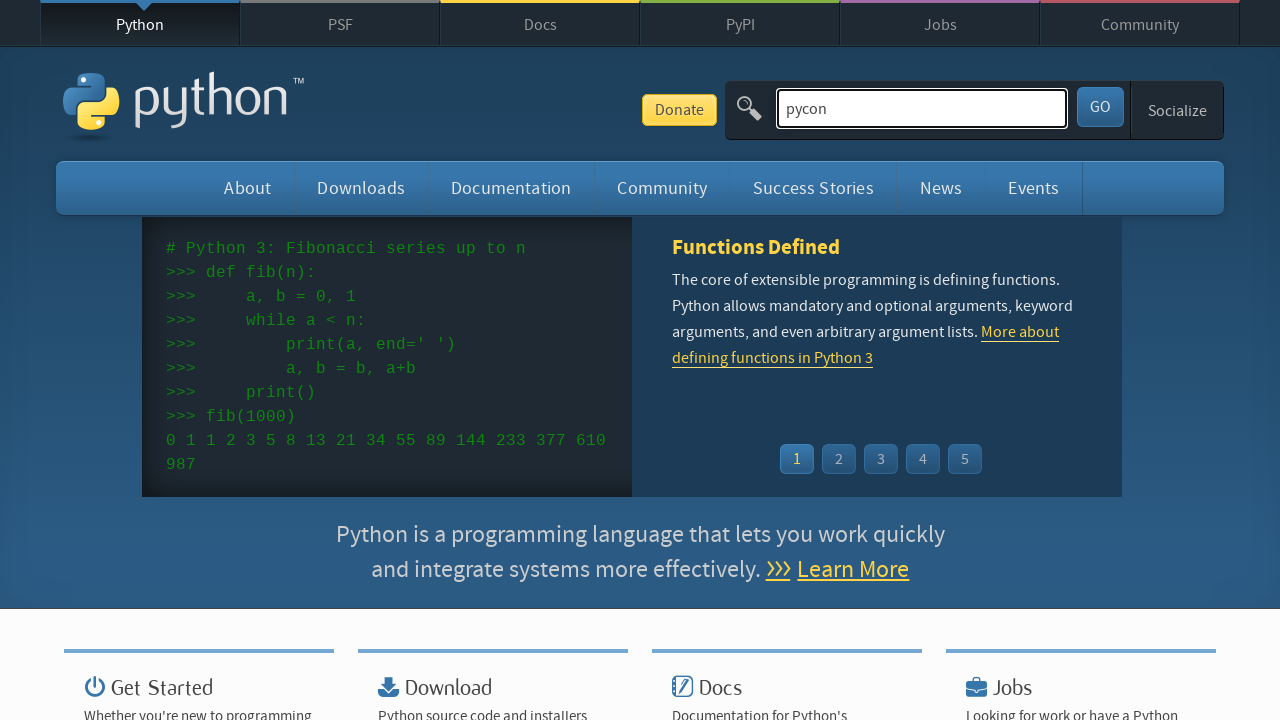

Submitted search by pressing Enter on input[name='q']
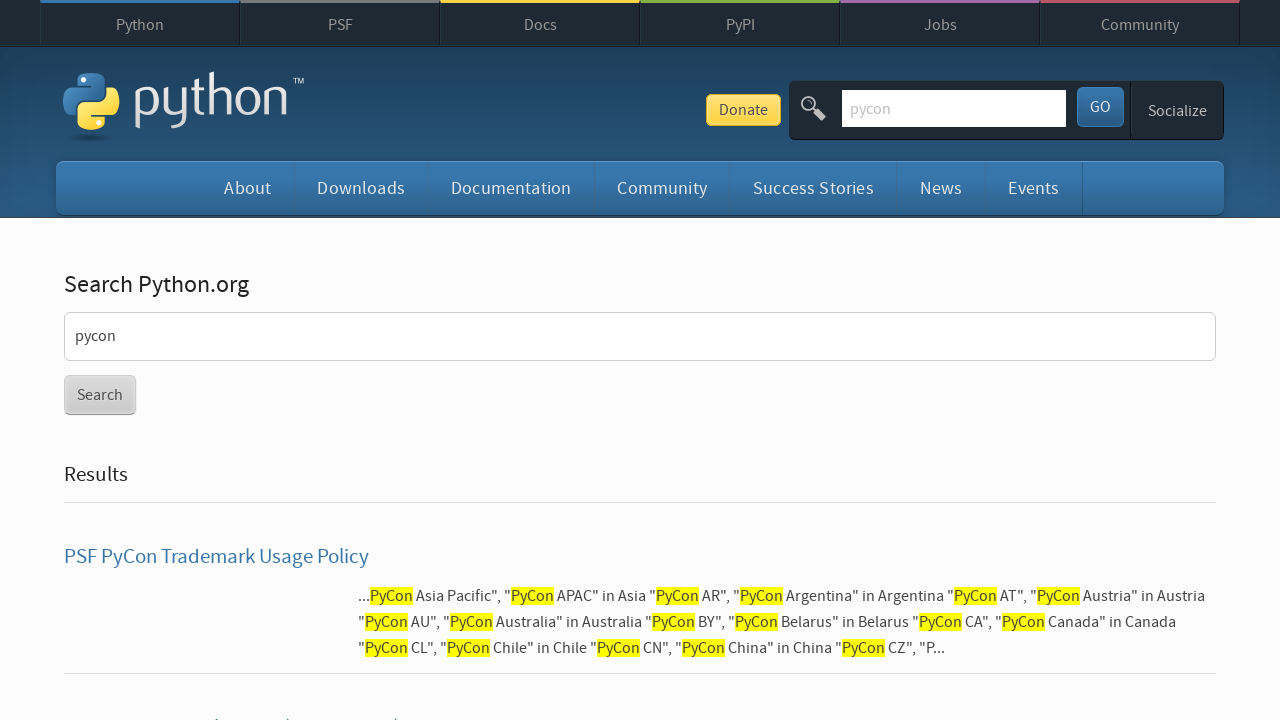

Waited for network idle state after search submission
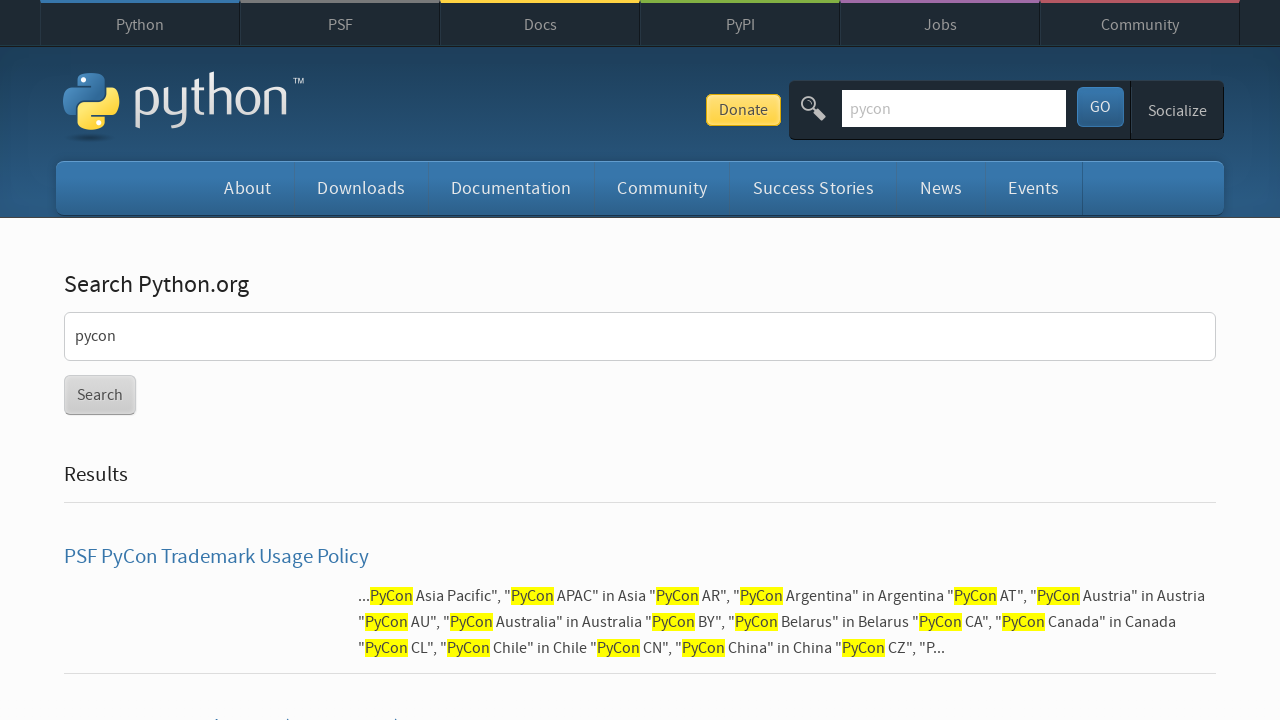

Verified search results are present (no 'No results found' message)
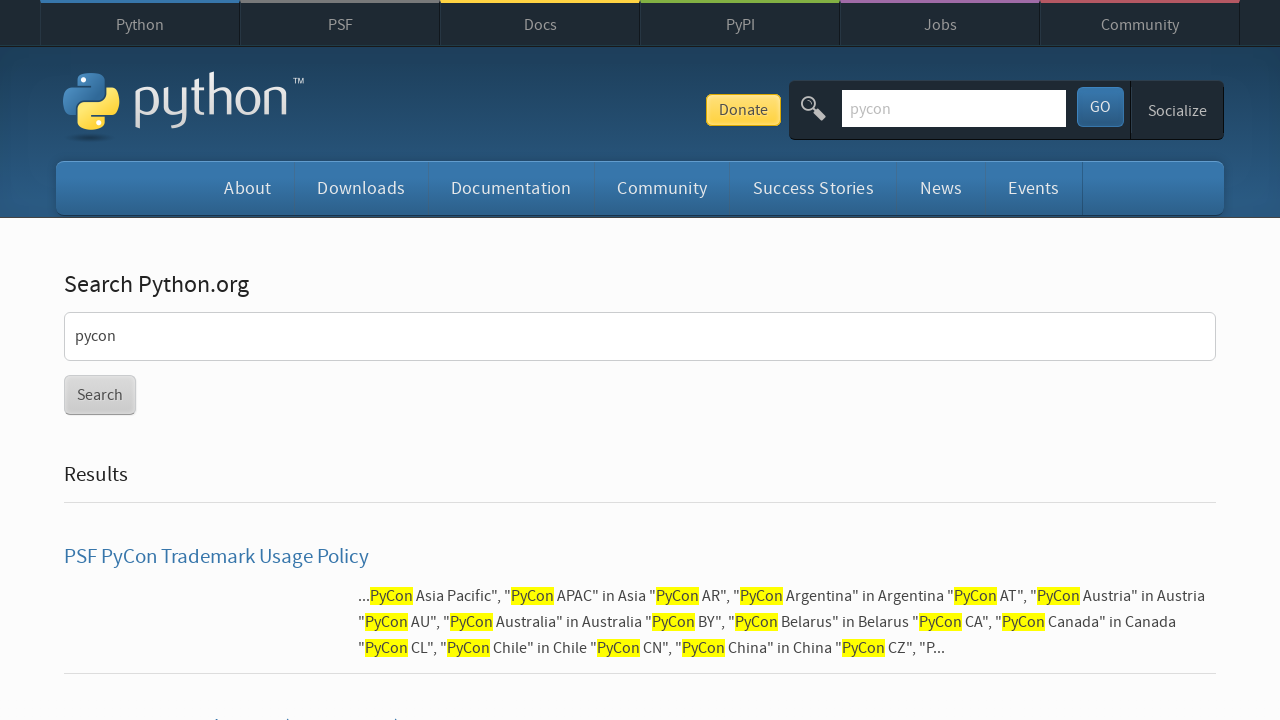

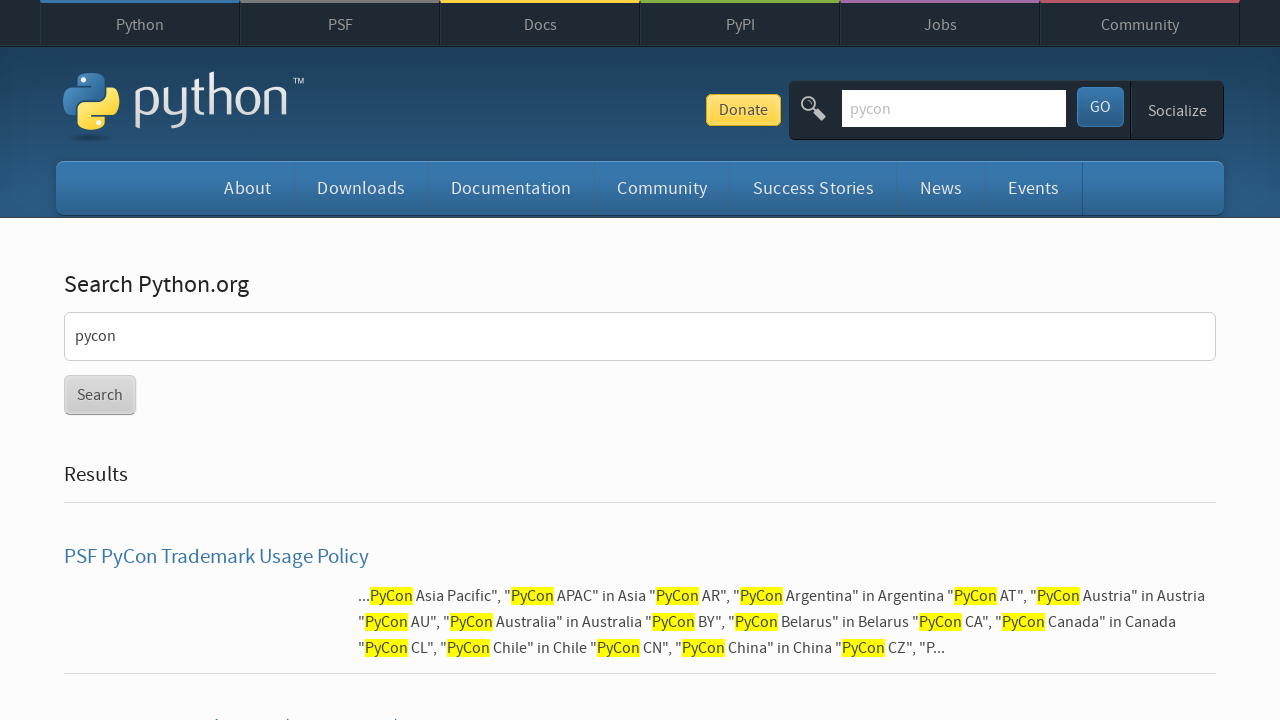